Tests the flight search functionality on azair.eu by entering source and destination countries and submitting the search form to find flights.

Starting URL: http://www.azair.eu

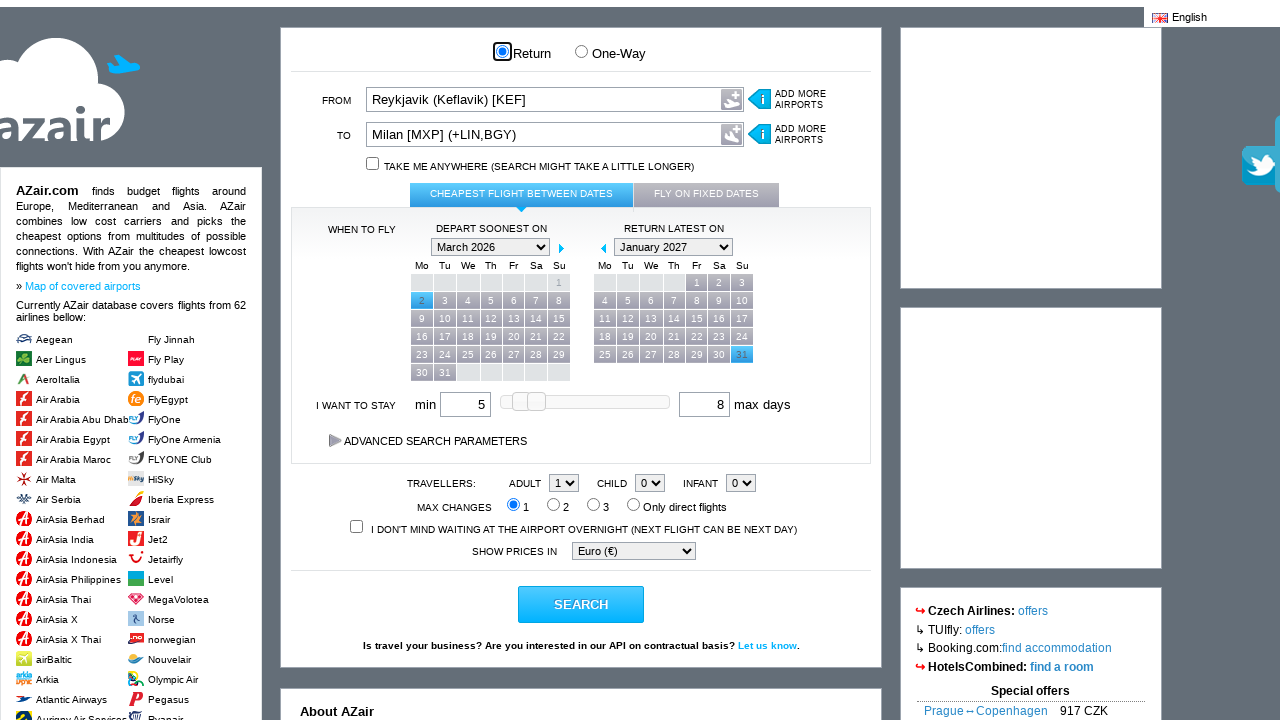

Cleared source airport field on input[name='srcAirport']
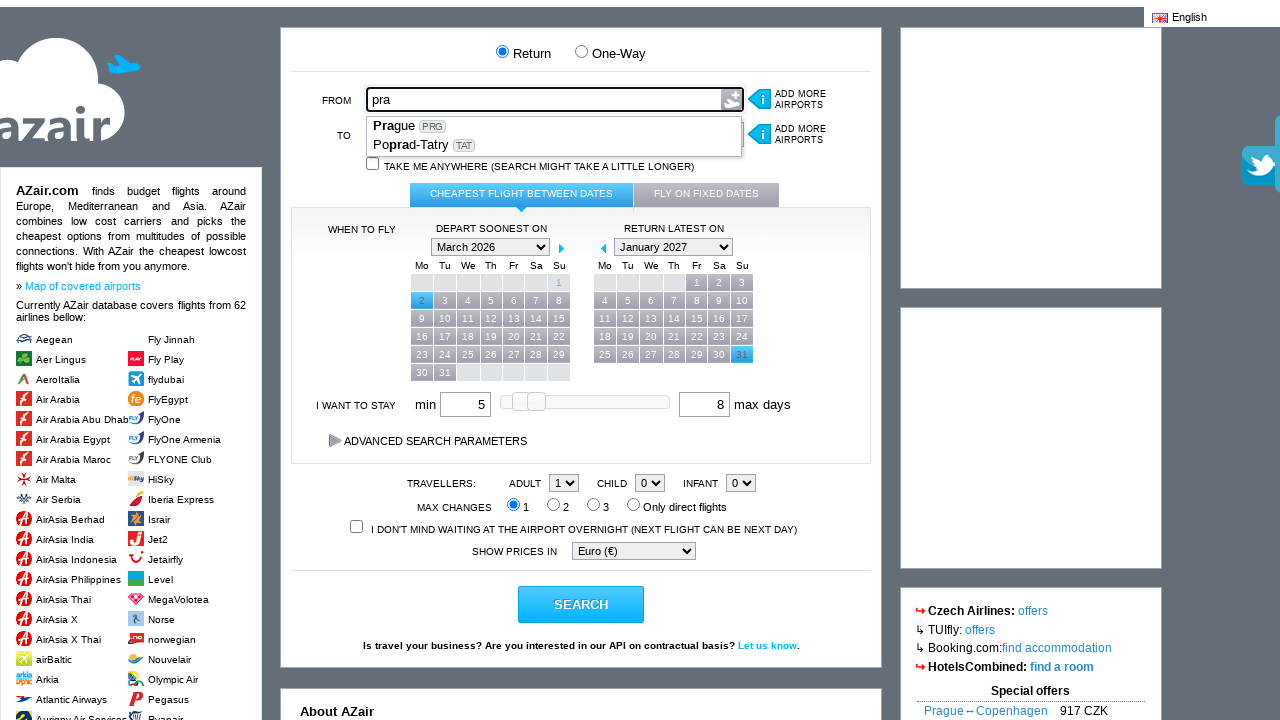

Pressed ArrowDown in source airport field to open dropdown on input[name='srcAirport']
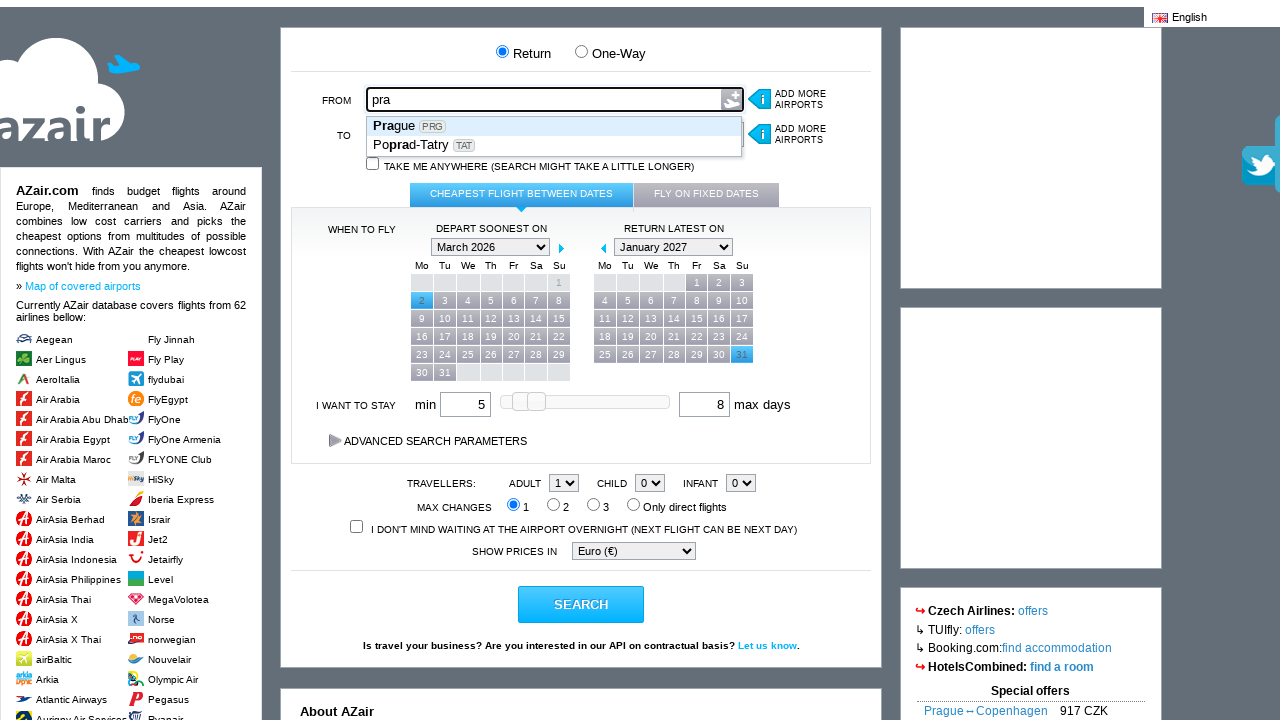

Entered 'Germany' as source country on input[name='srcAirport']
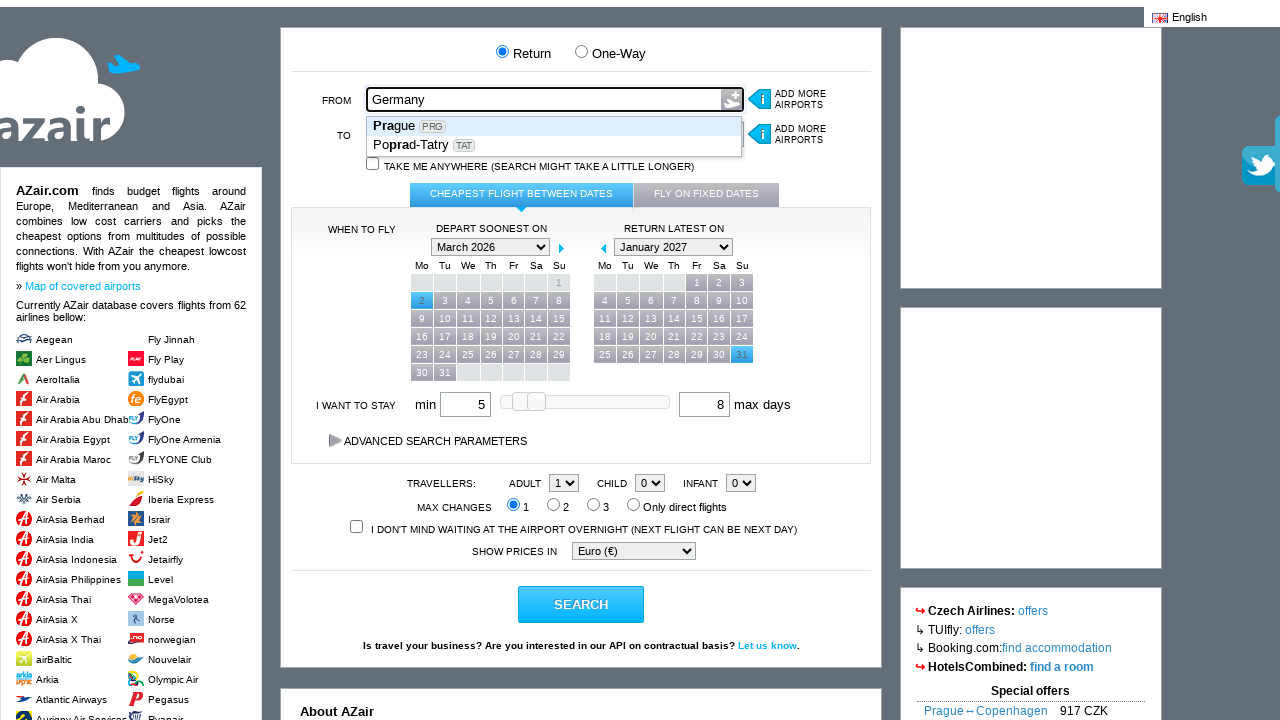

Pressed ArrowDown to select Germany from dropdown on input[name='srcAirport']
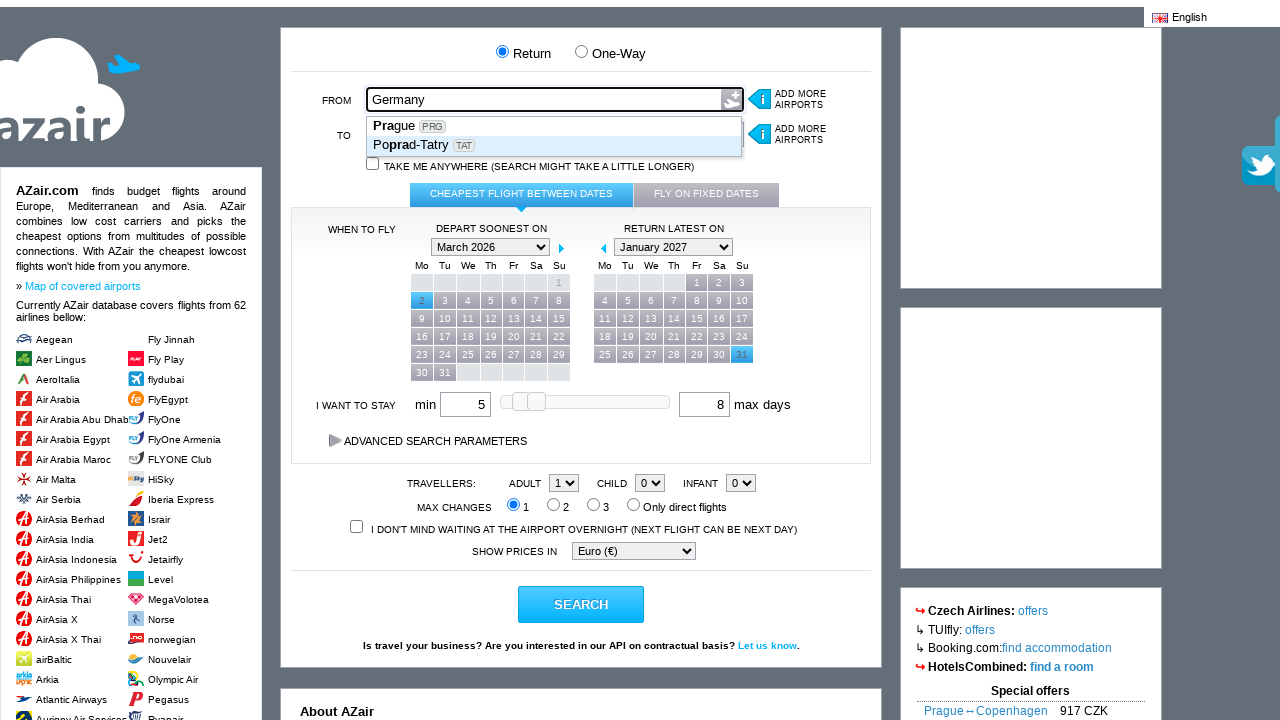

Pressed Enter to confirm Germany selection on input[name='srcAirport']
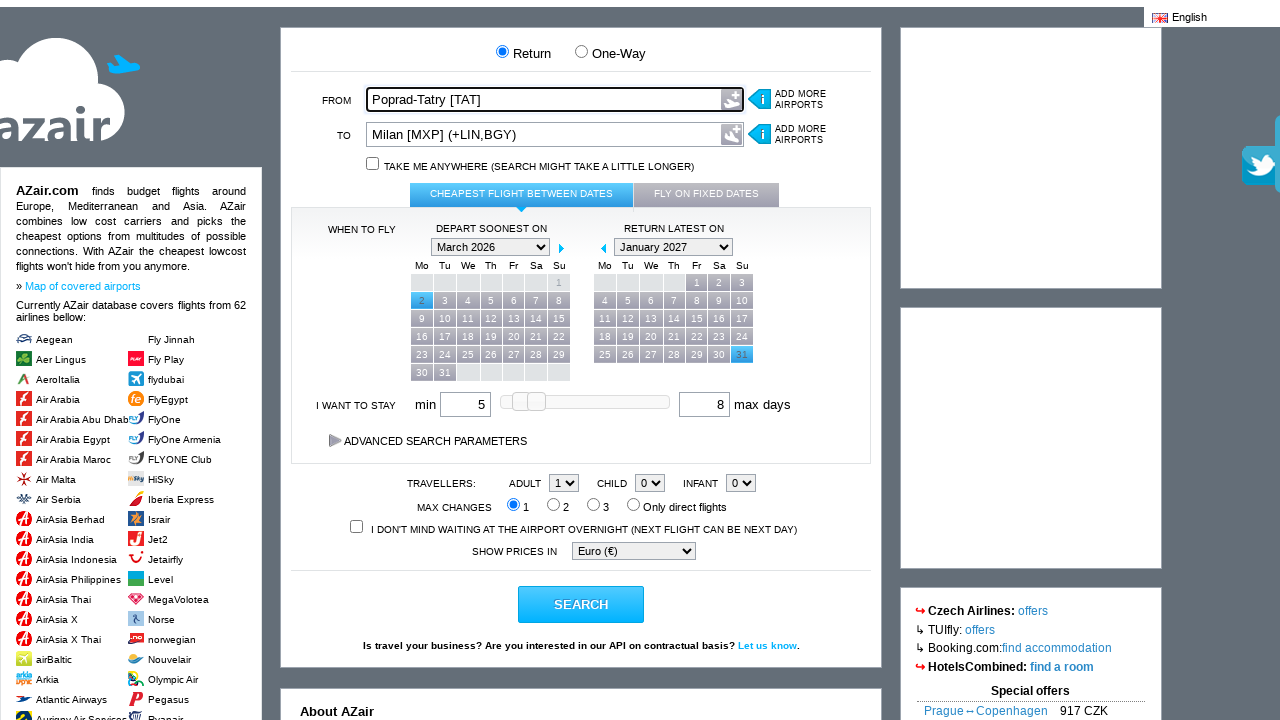

Cleared destination airport field on input[name='dstAirport']
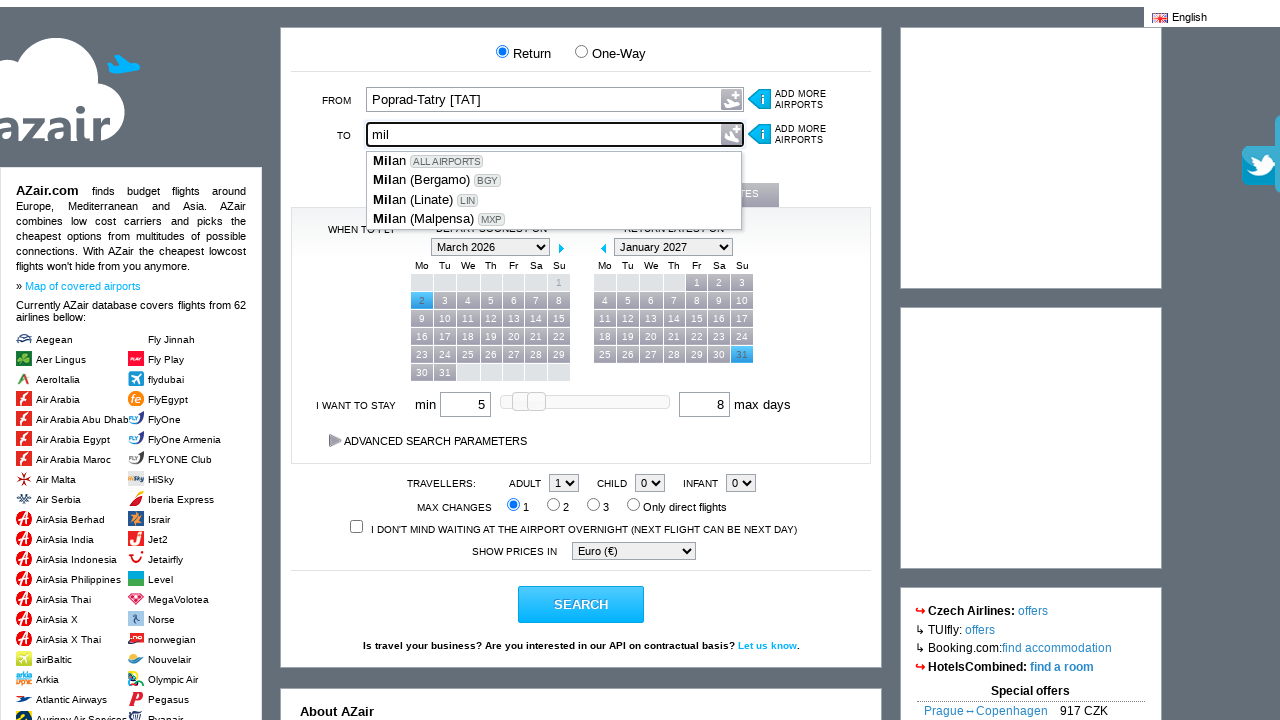

Pressed ArrowDown in destination airport field to open dropdown on input[name='dstAirport']
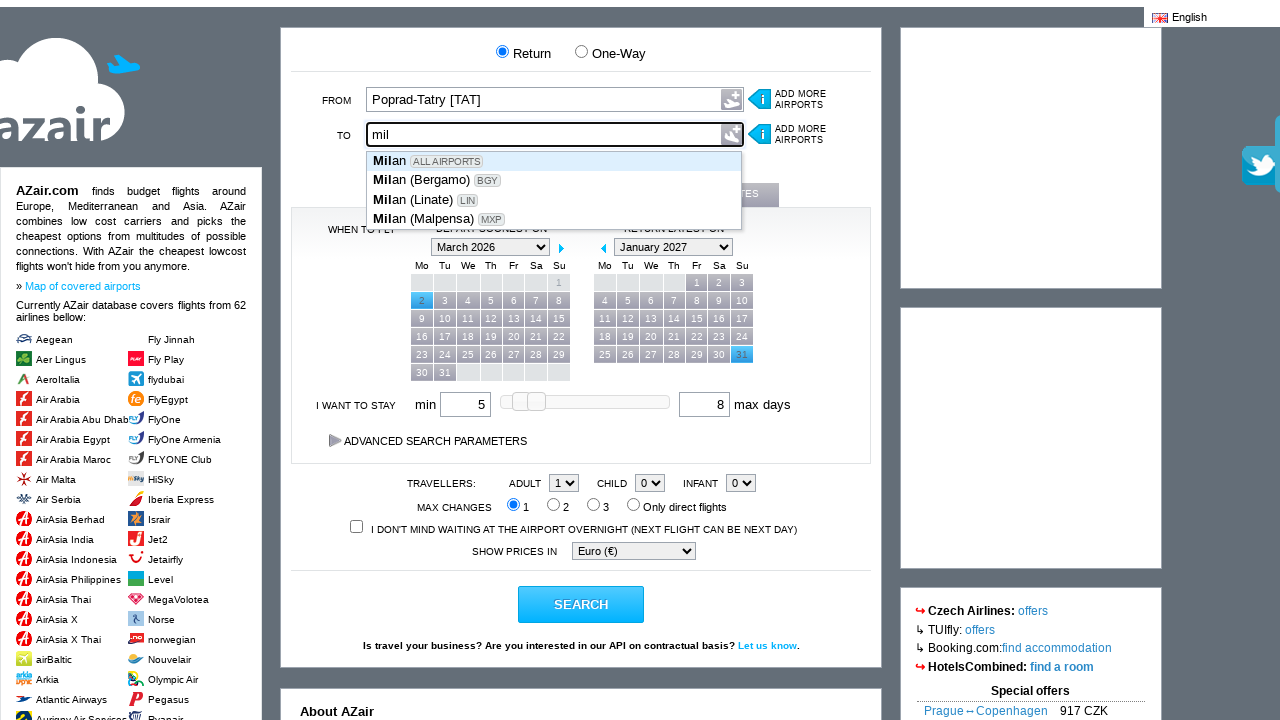

Entered 'Spain' as destination country on input[name='dstAirport']
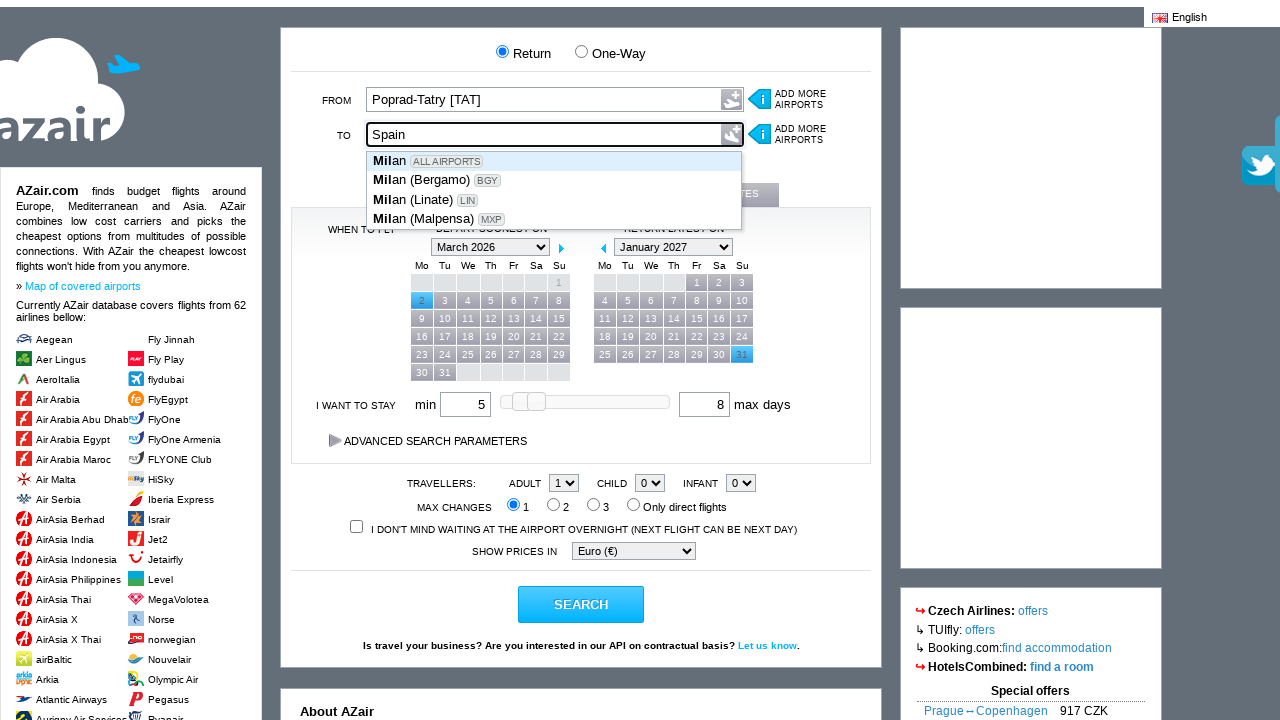

Pressed ArrowDown to select Spain from dropdown on input[name='dstAirport']
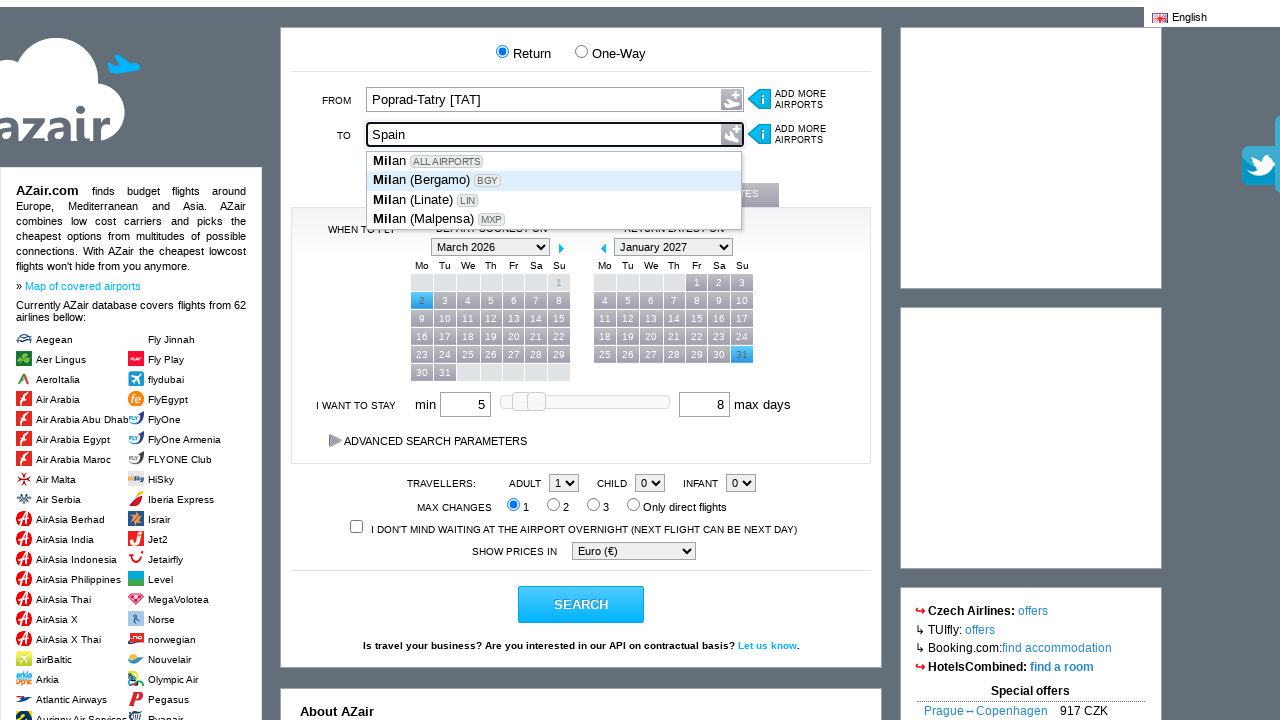

Pressed Enter to confirm Spain selection on input[name='dstAirport']
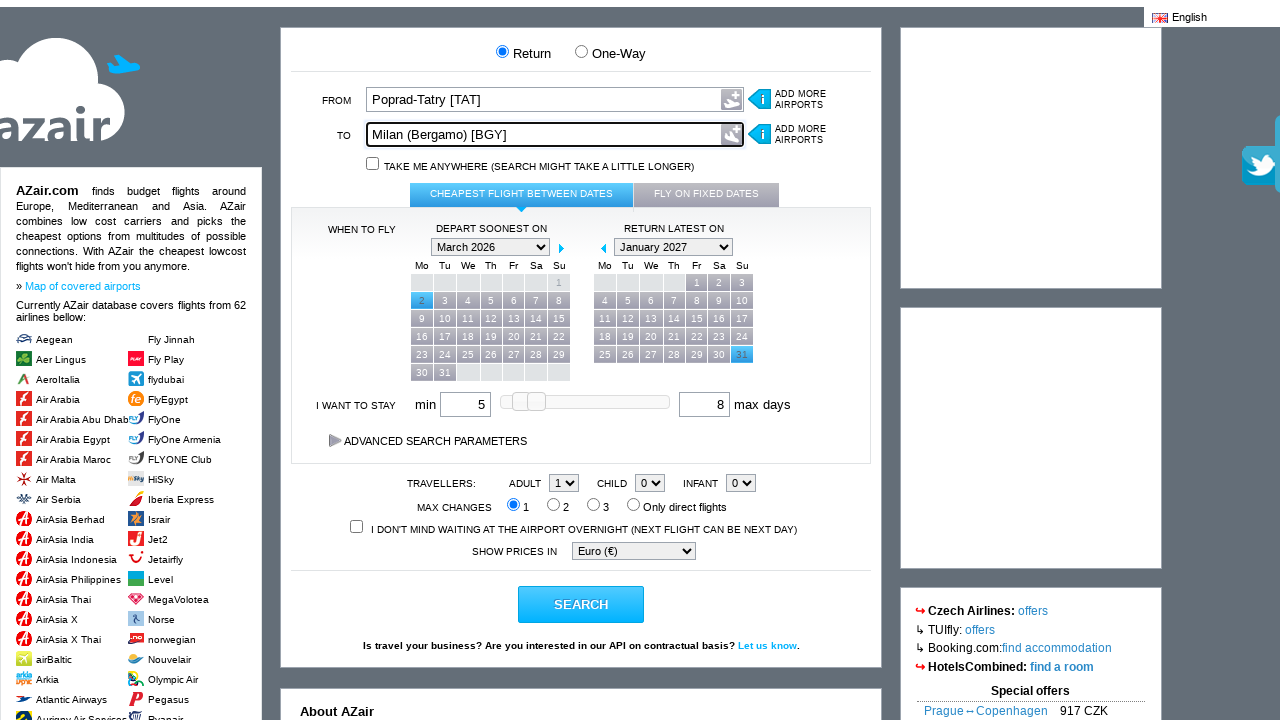

Clicked search button to initiate flight search at (581, 604) on input[name='indexSubmit']
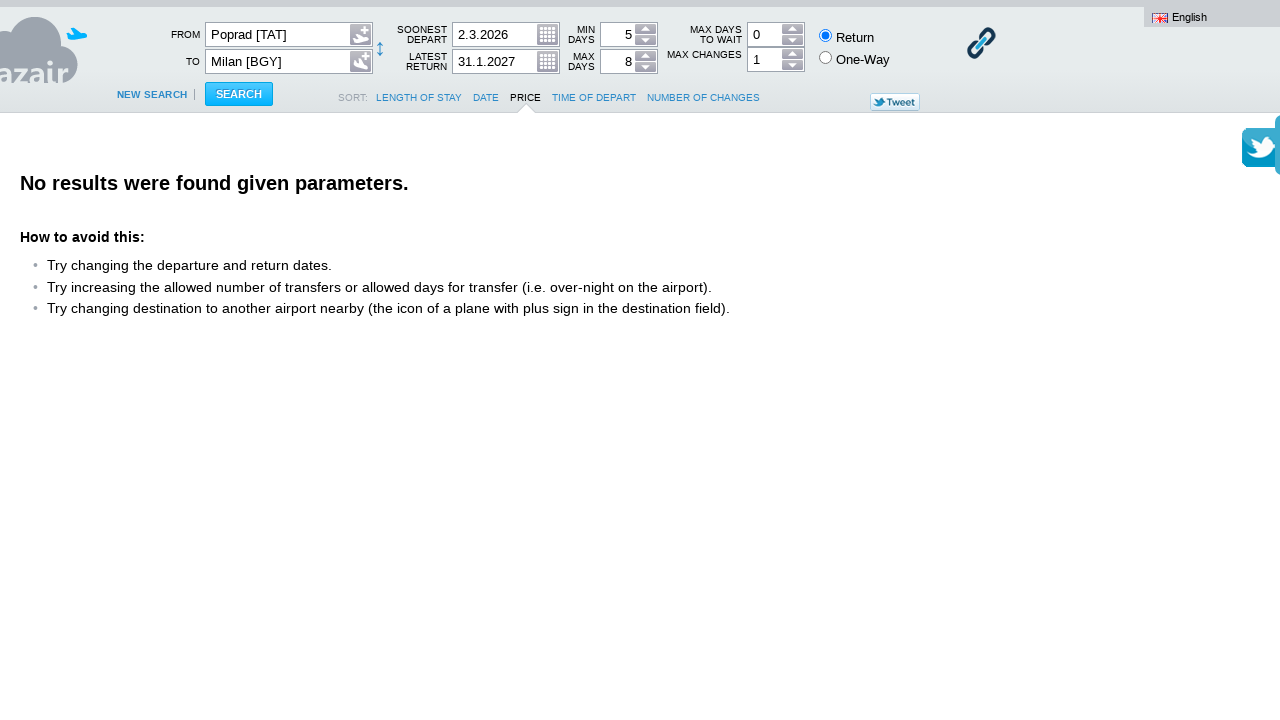

Page navigated away from azair.eu homepage to search results
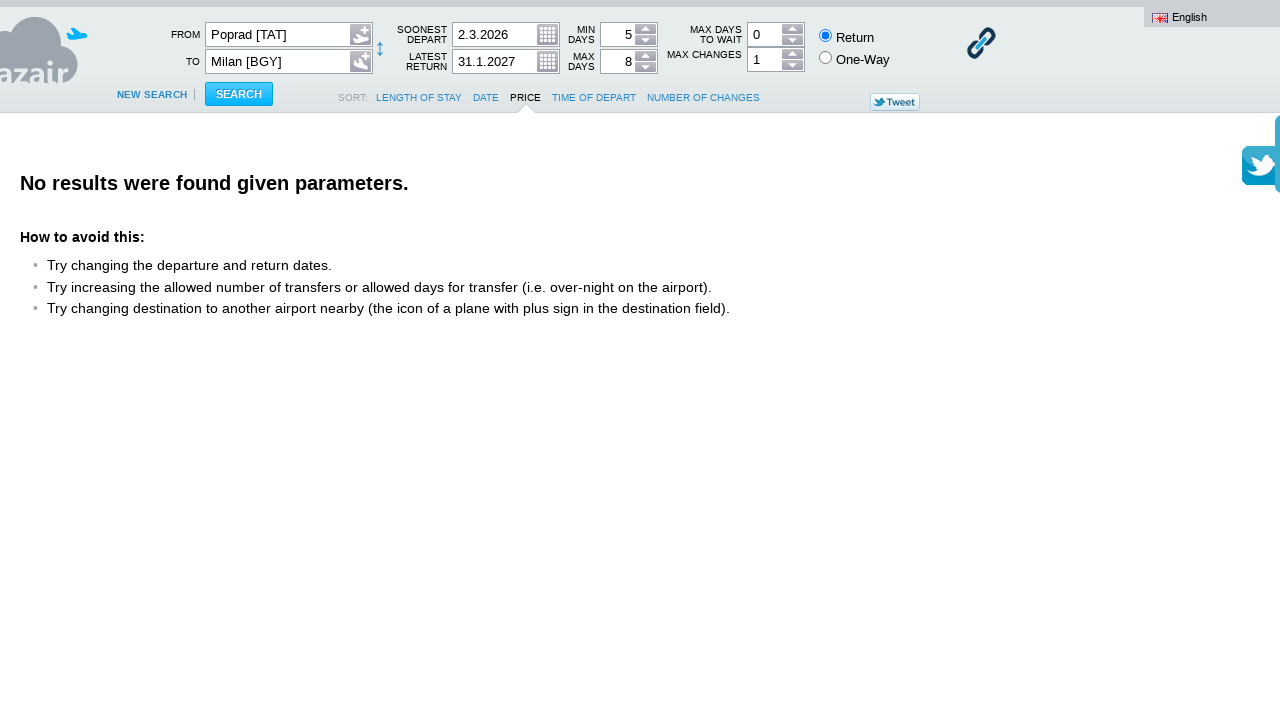

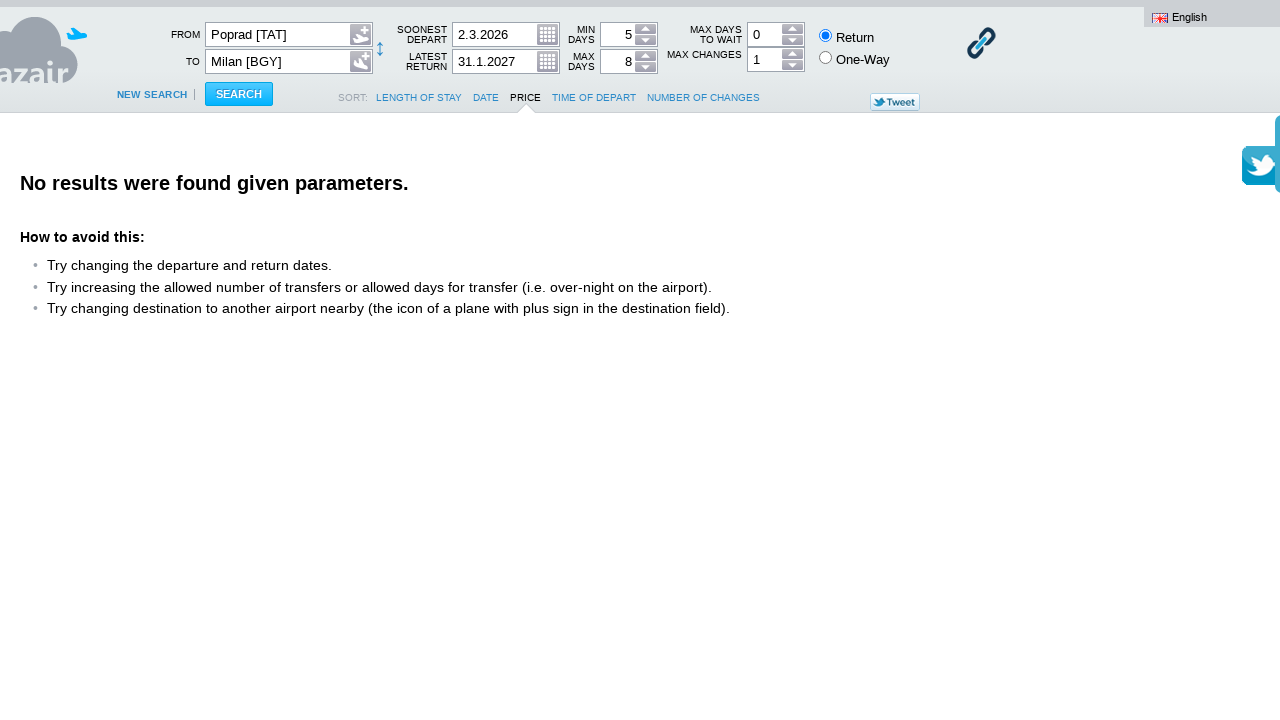